Tests that all payment methods (credit, debit, paypal) are selectable on the checkout page

Starting URL: https://webshop-agil-testautomatiserare.netlify.app/checkout

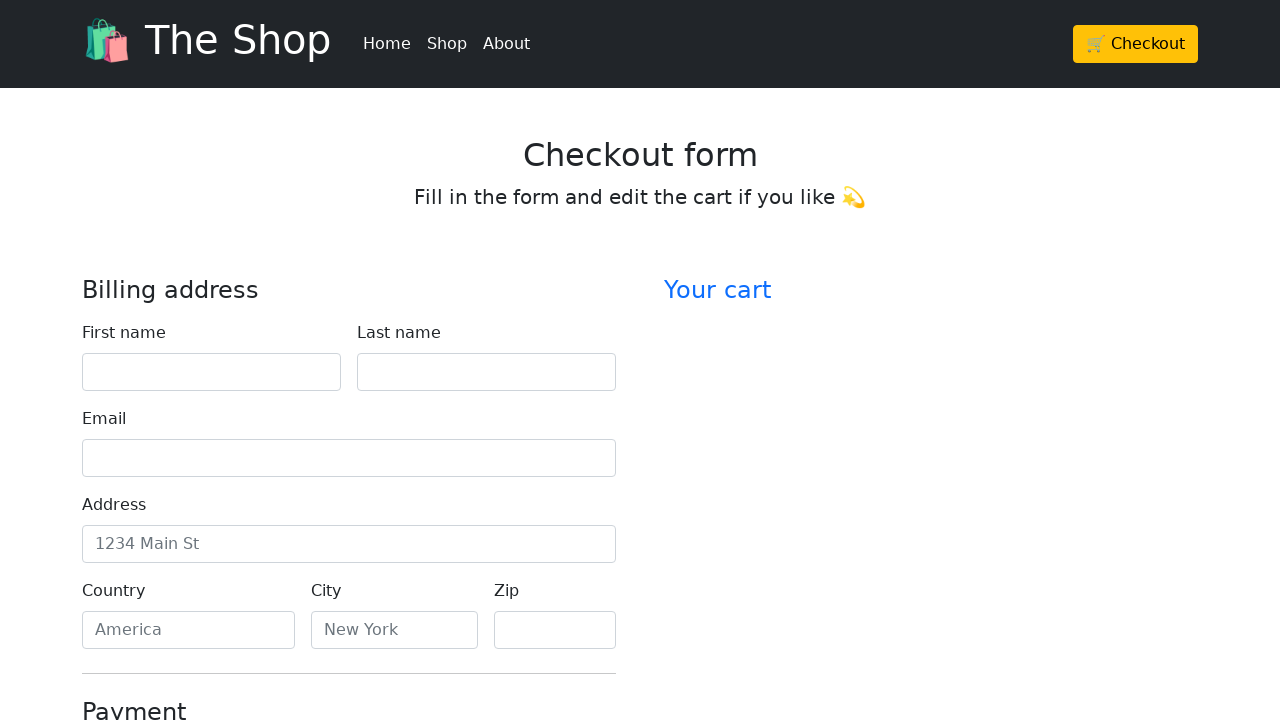

Clicked credit card payment method at (90, 361) on #credit
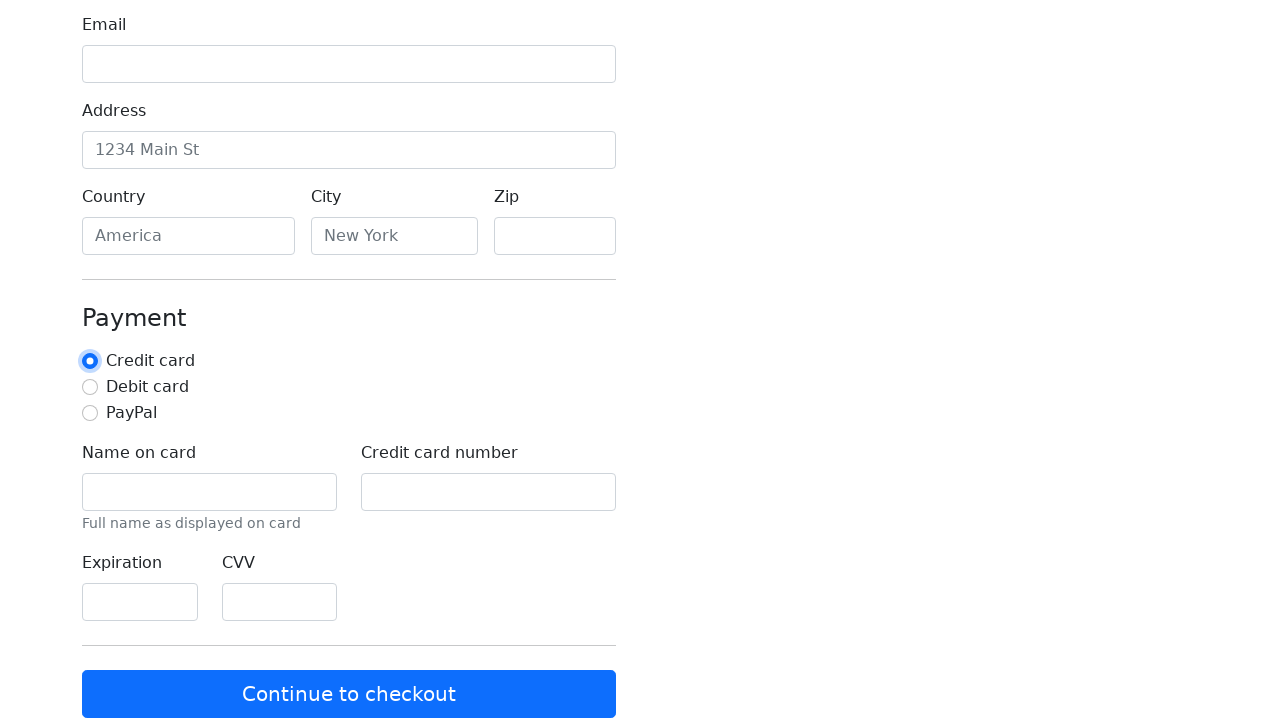

Verified credit card payment method is selected
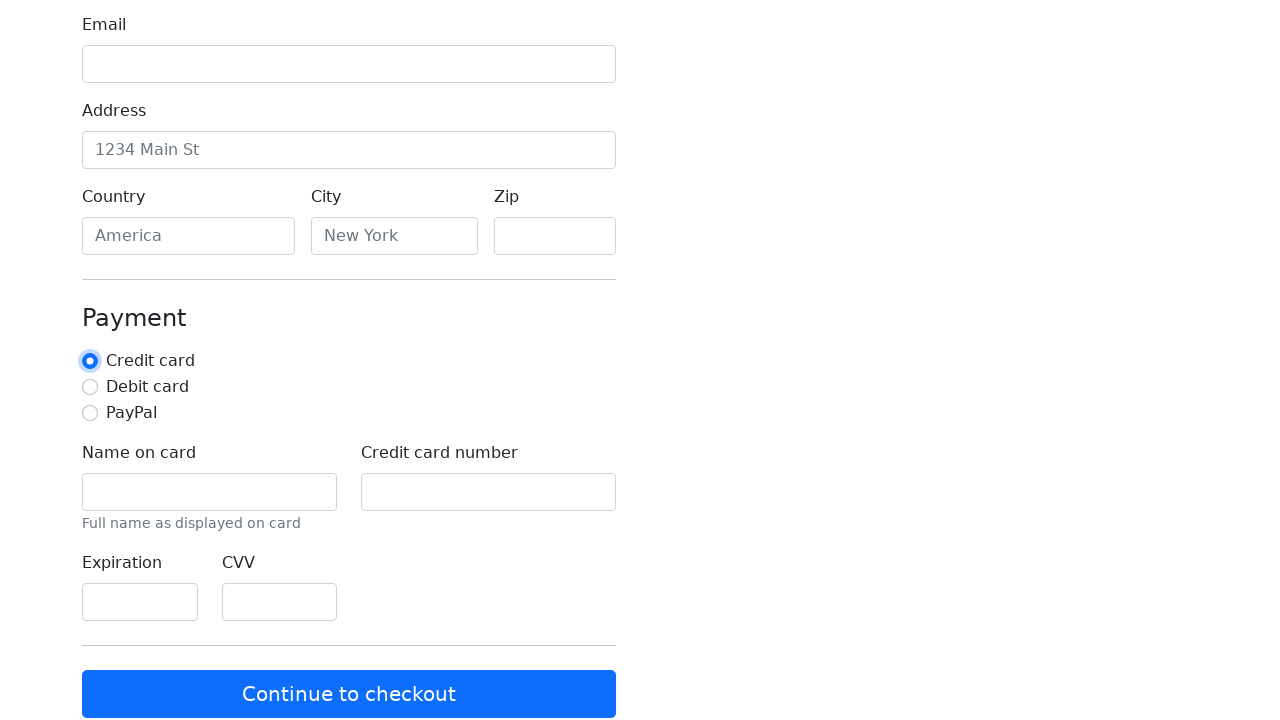

Clicked debit card payment method at (90, 387) on #debit
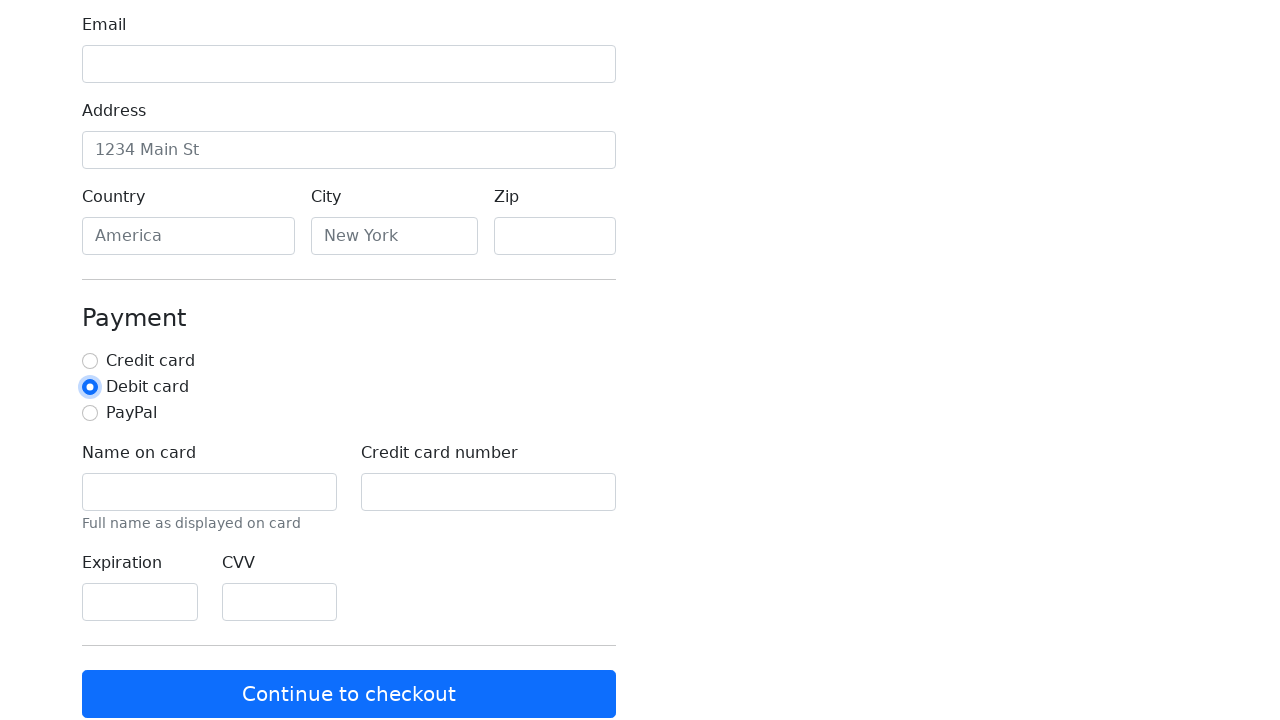

Verified debit card payment method is selected
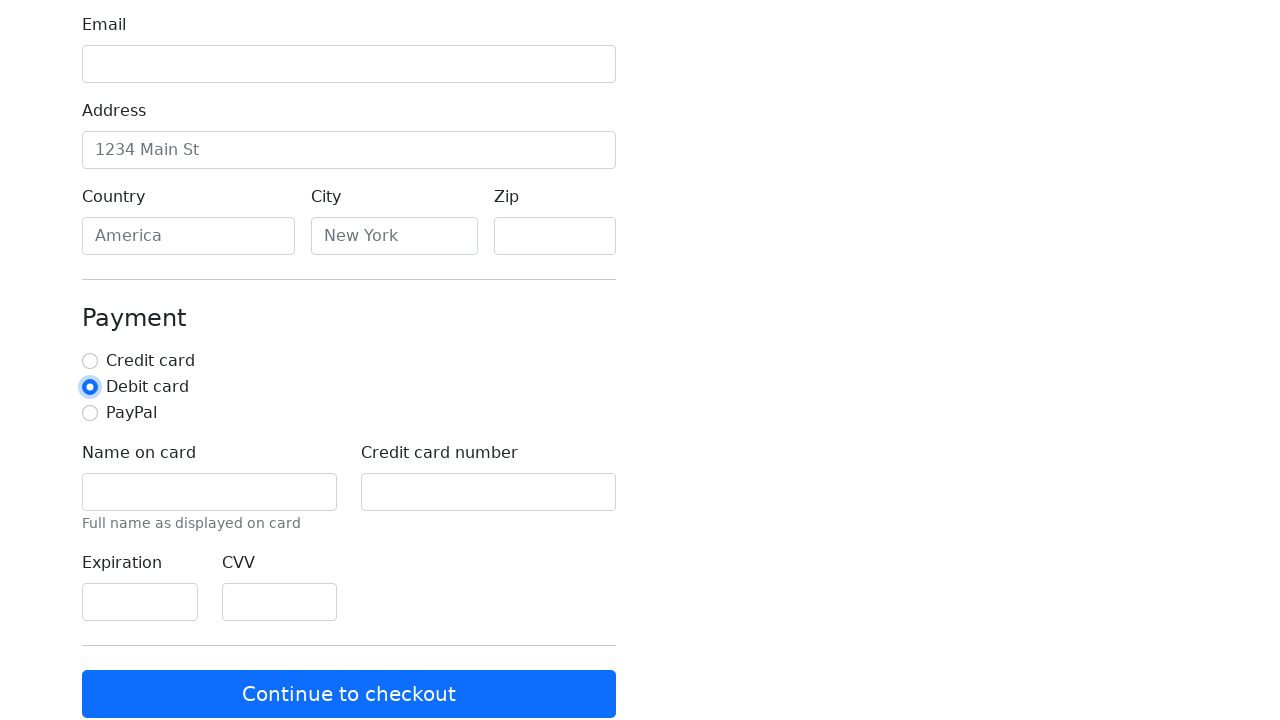

Clicked PayPal payment method at (90, 413) on #paypal
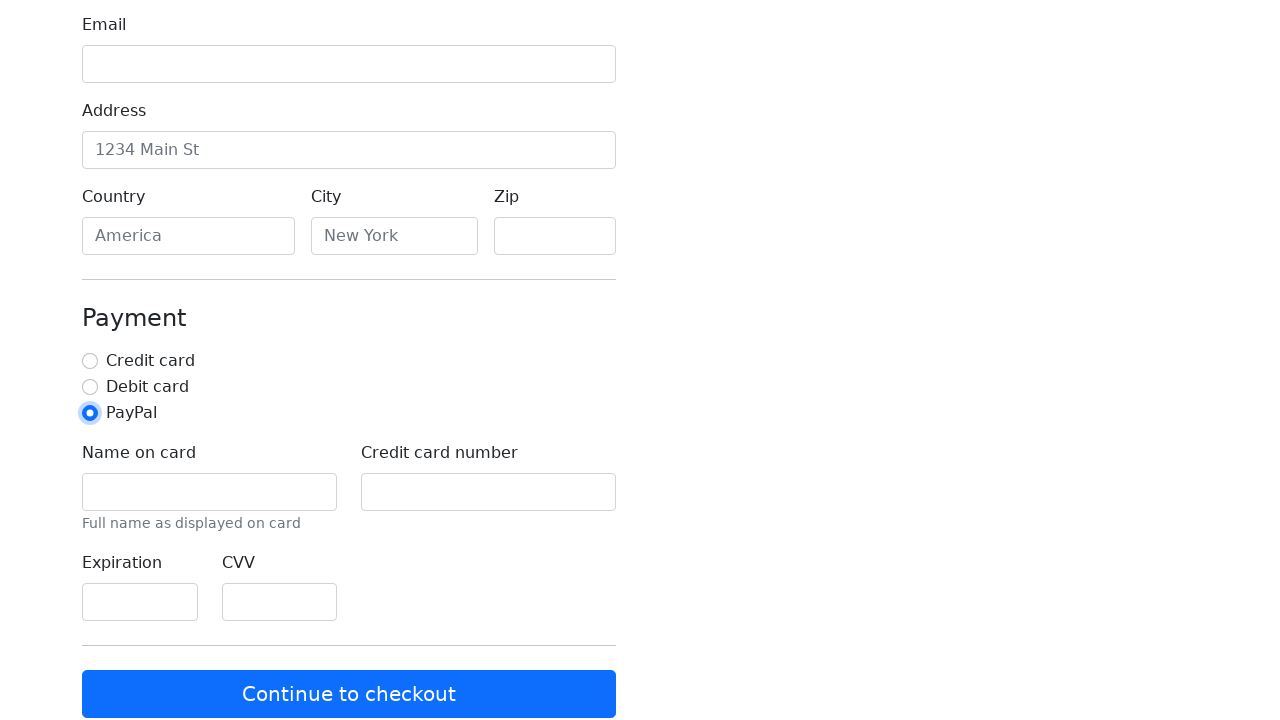

Verified PayPal payment method is selected
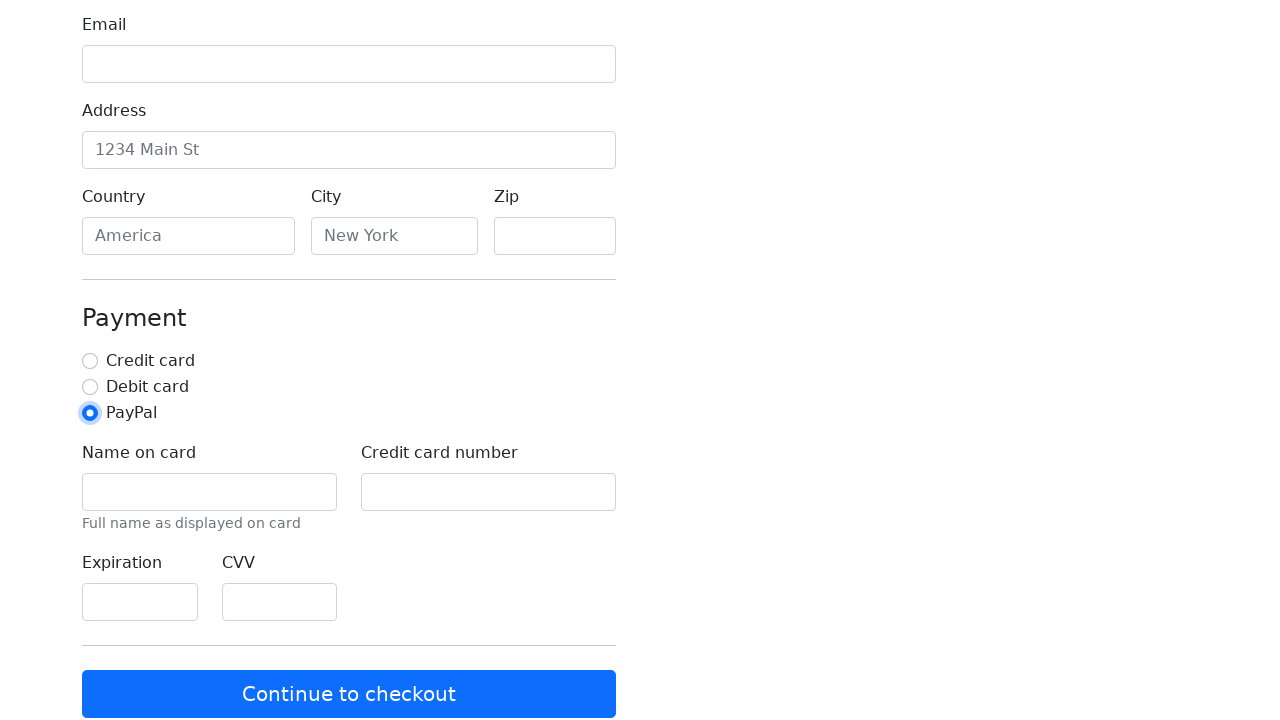

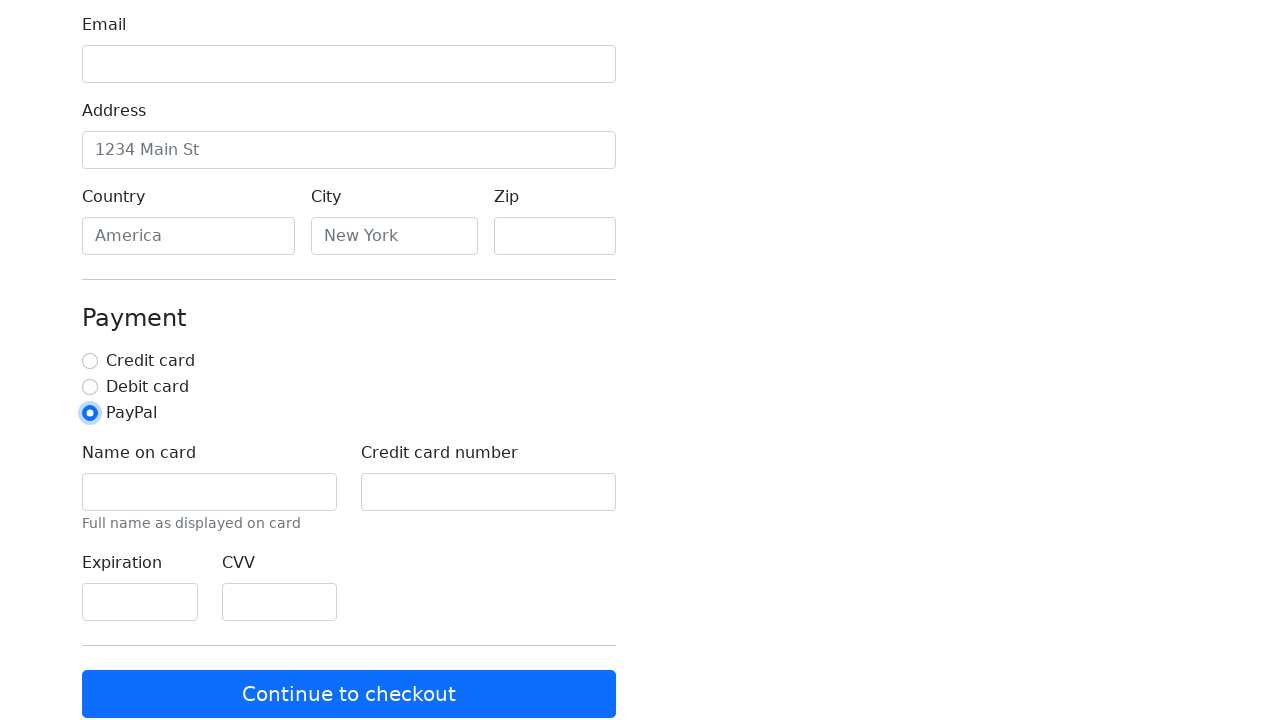